Tests hover functionality by hovering over three images and verifying that corresponding user names are displayed

Starting URL: https://practice.cydeo.com/hovers

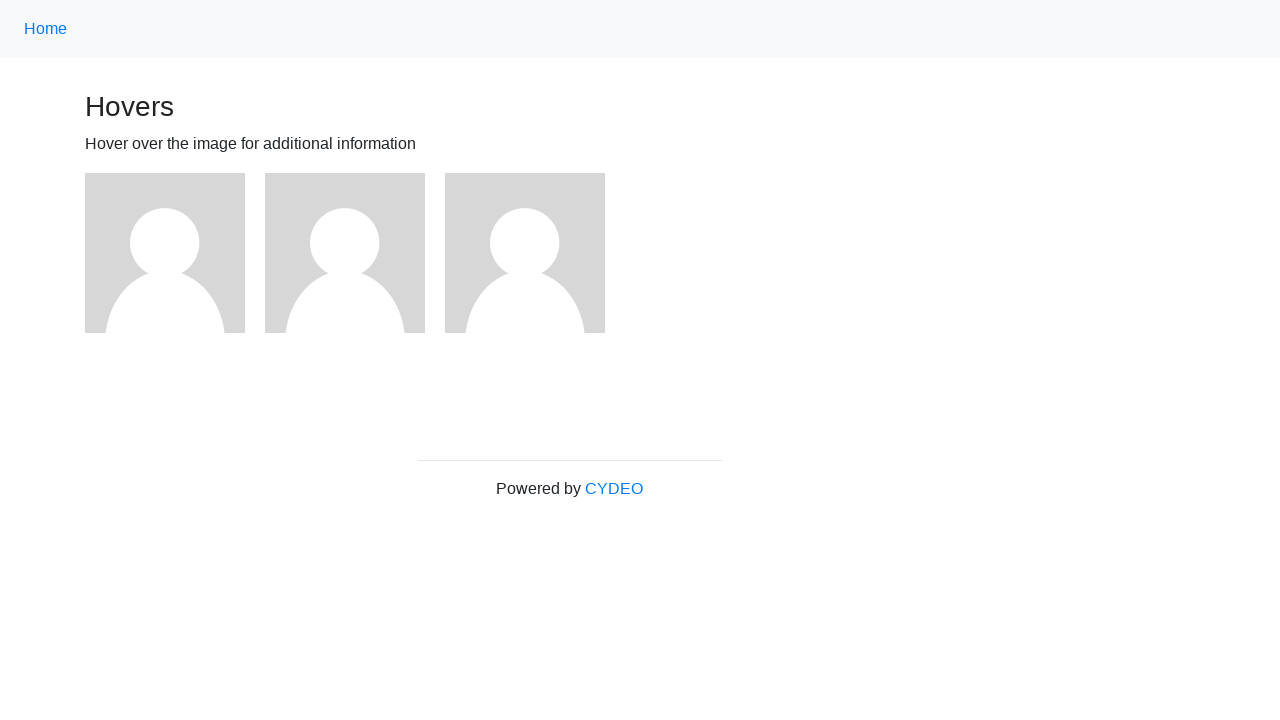

Located first image element
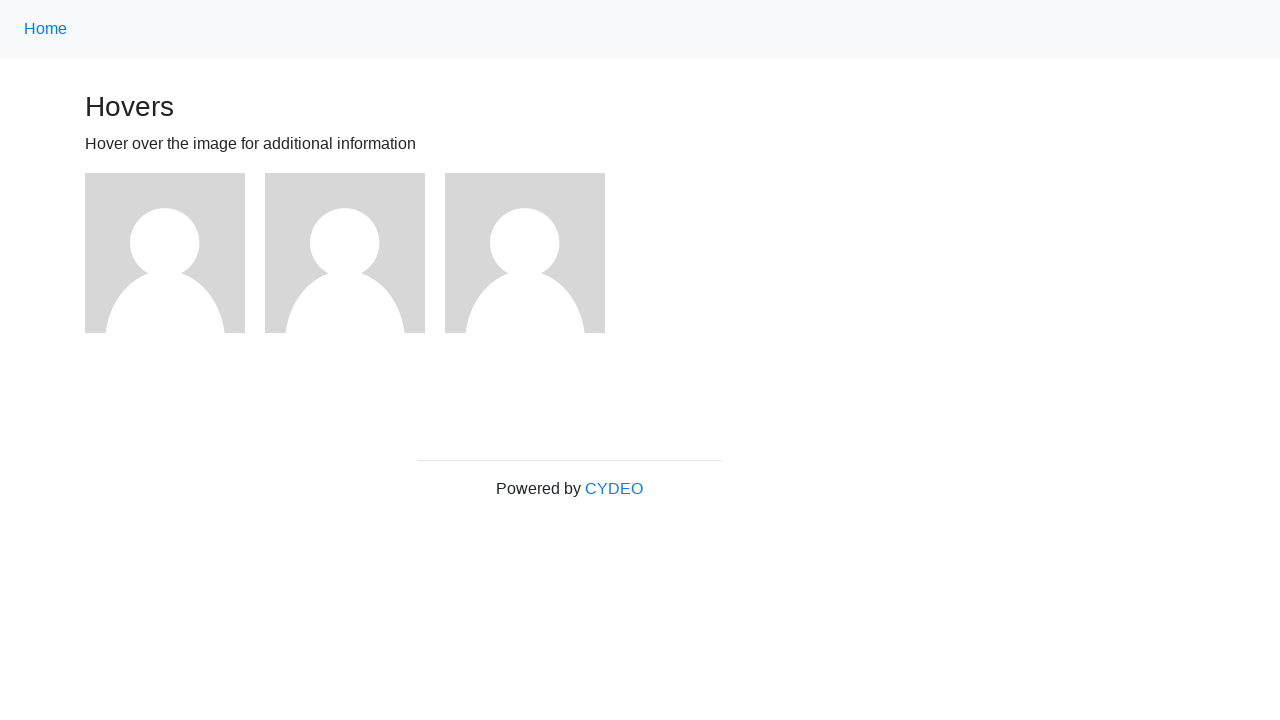

Located second image element
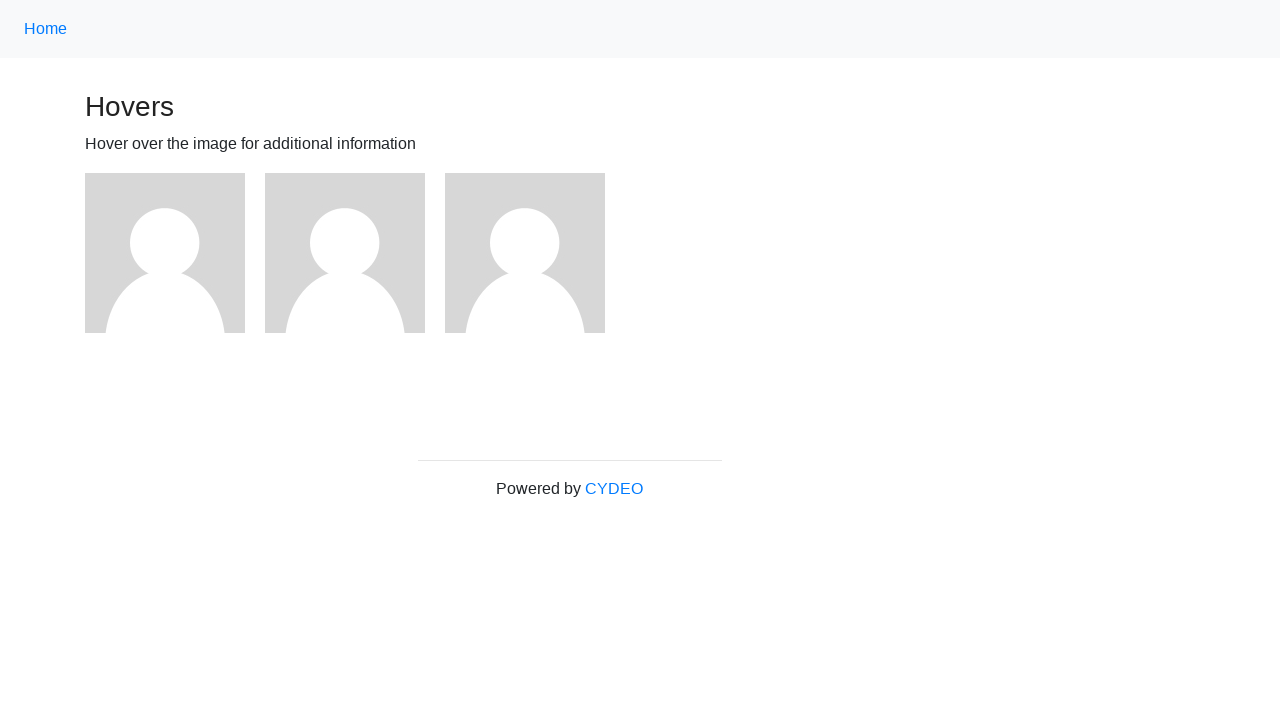

Located third image element
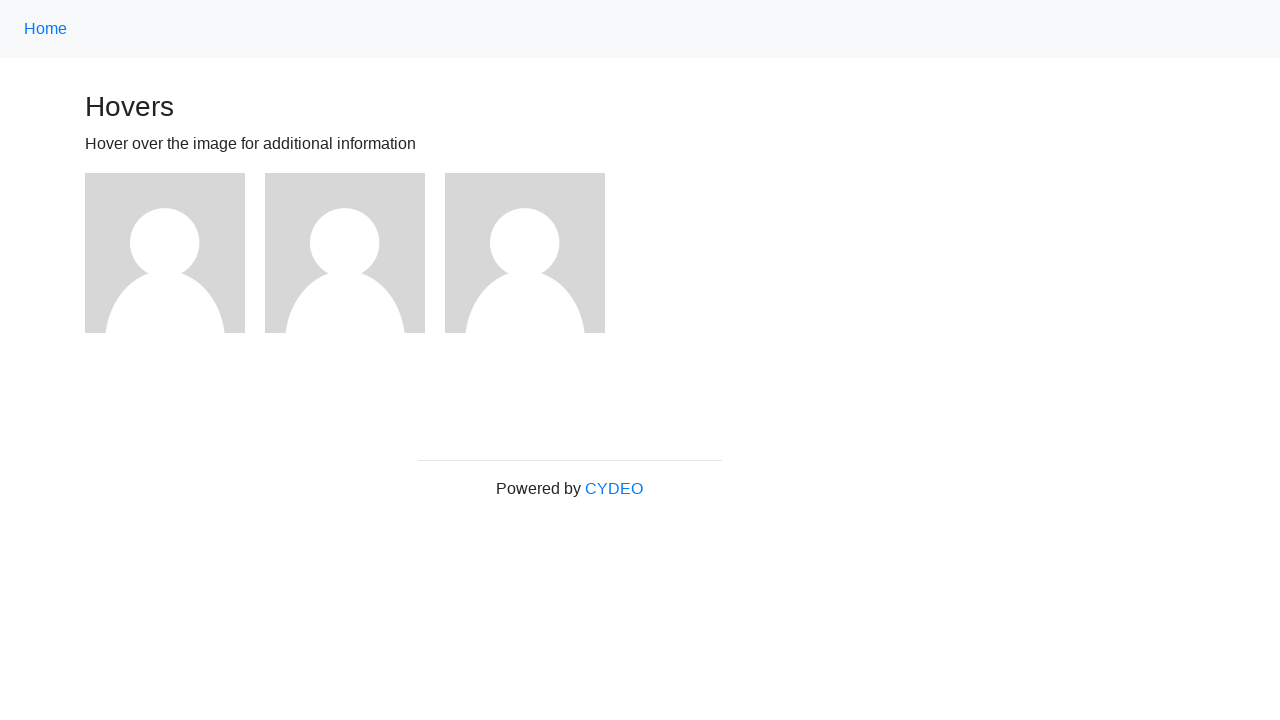

Located user1 name header
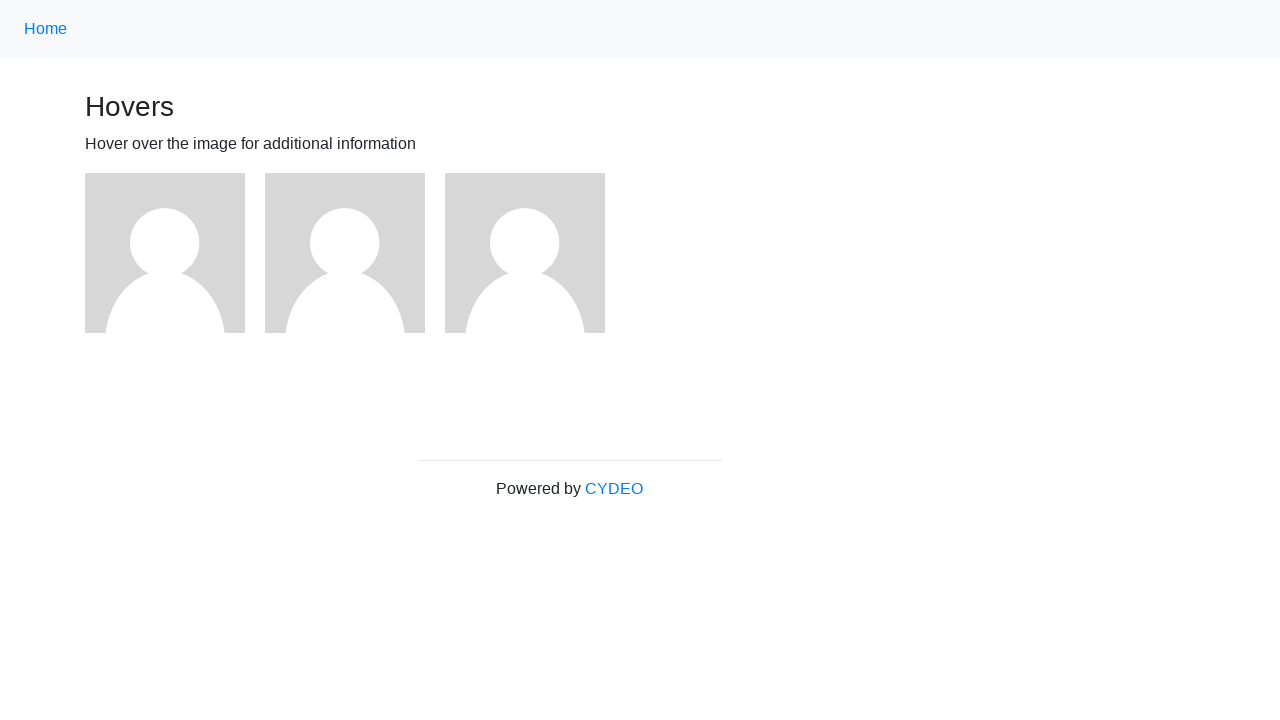

Located user2 name header
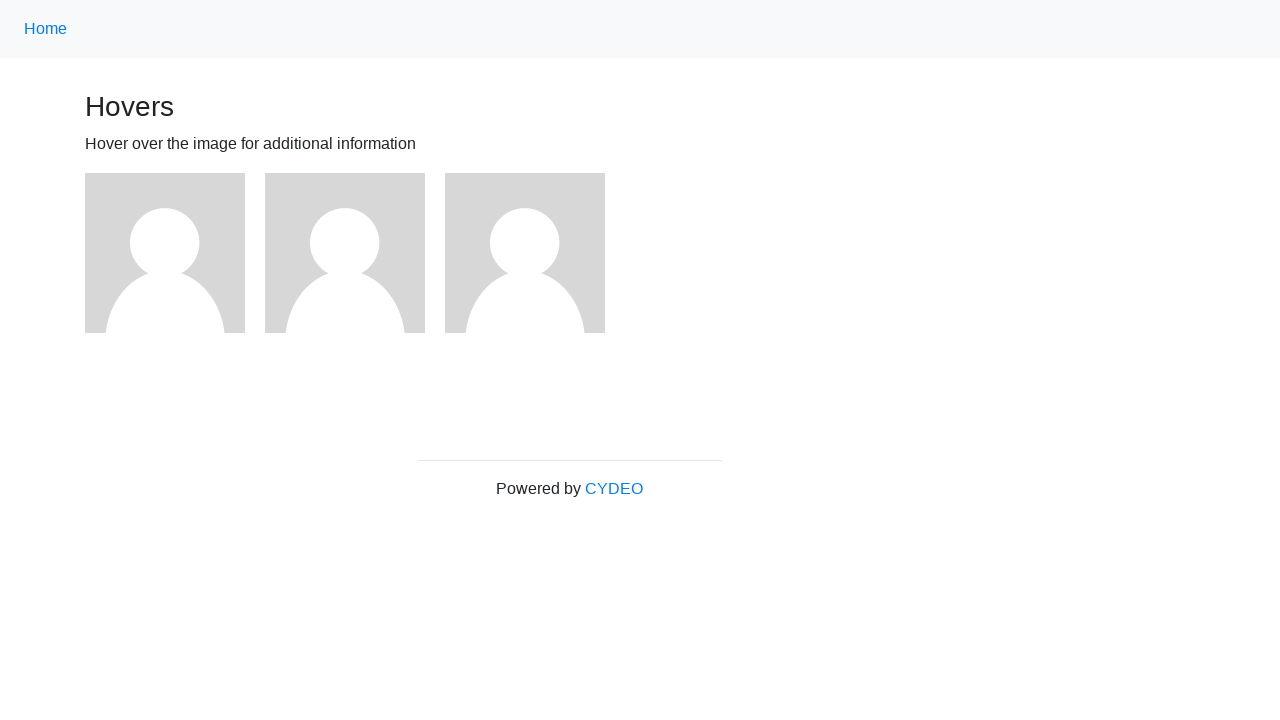

Located user3 name header
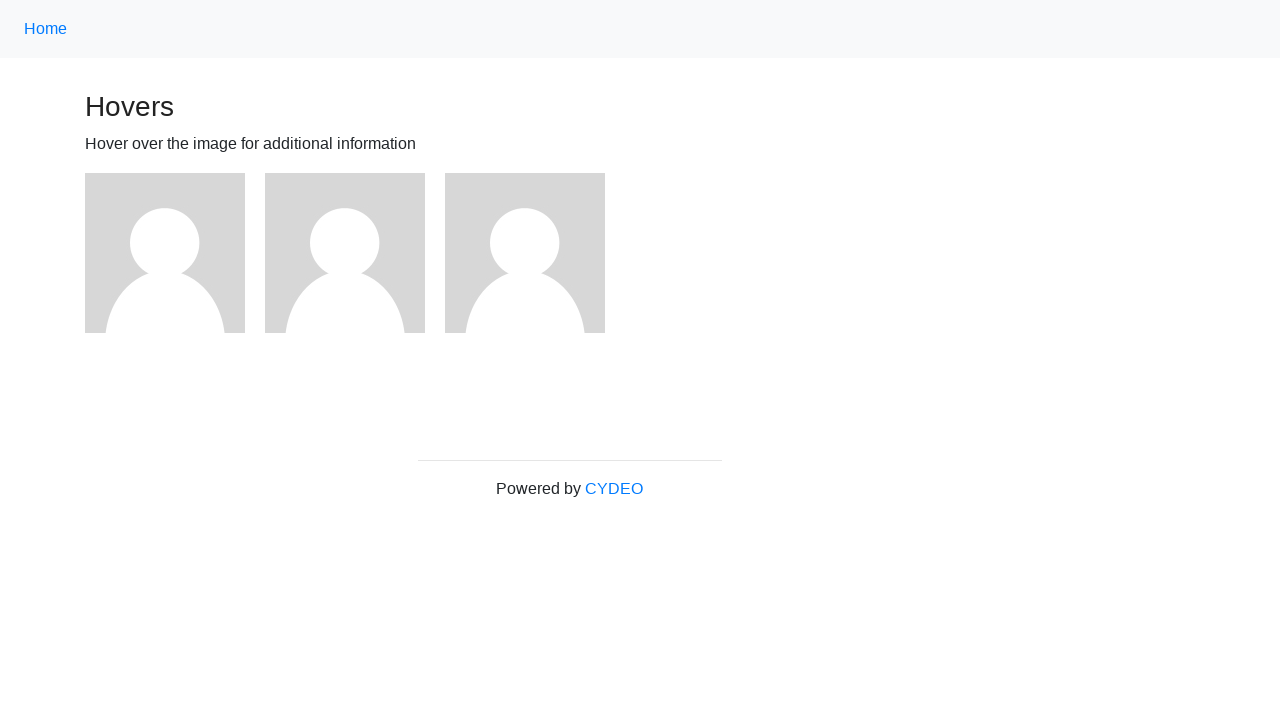

Hovered over first image at (165, 253) on (//img)[1]
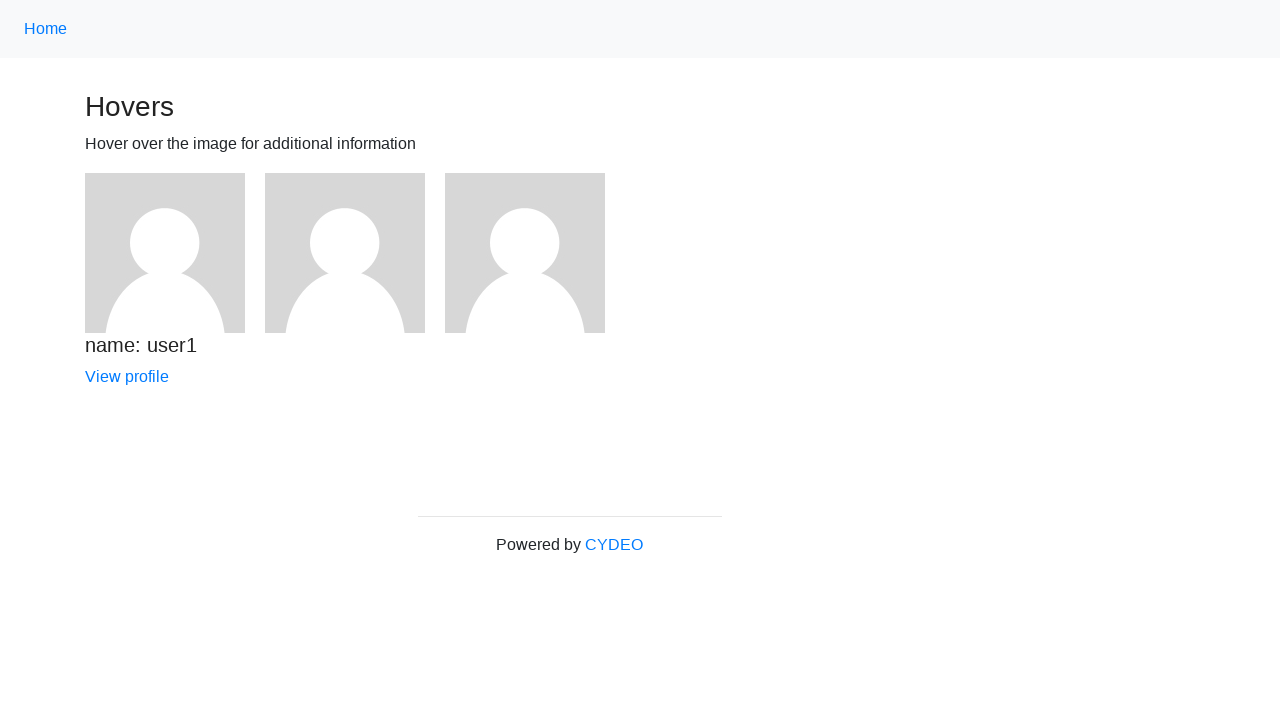

Verified user1 name is displayed after hovering first image
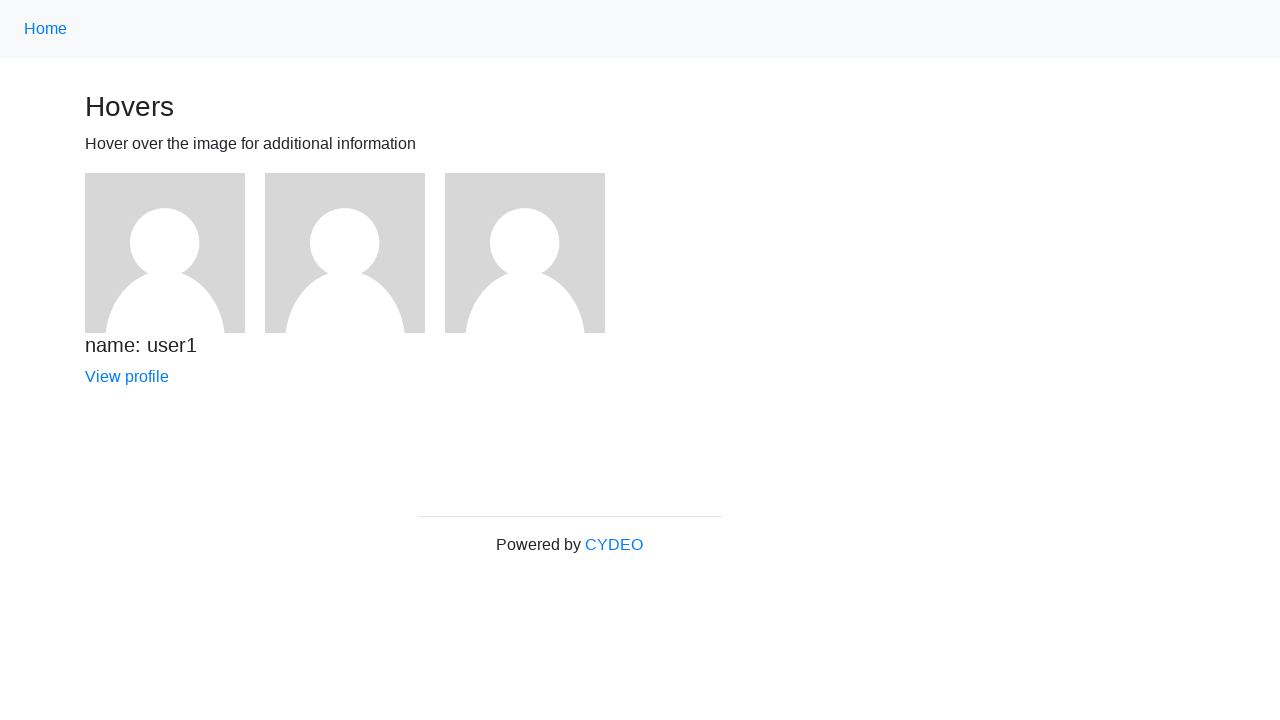

Hovered over second image at (345, 253) on (//img)[2]
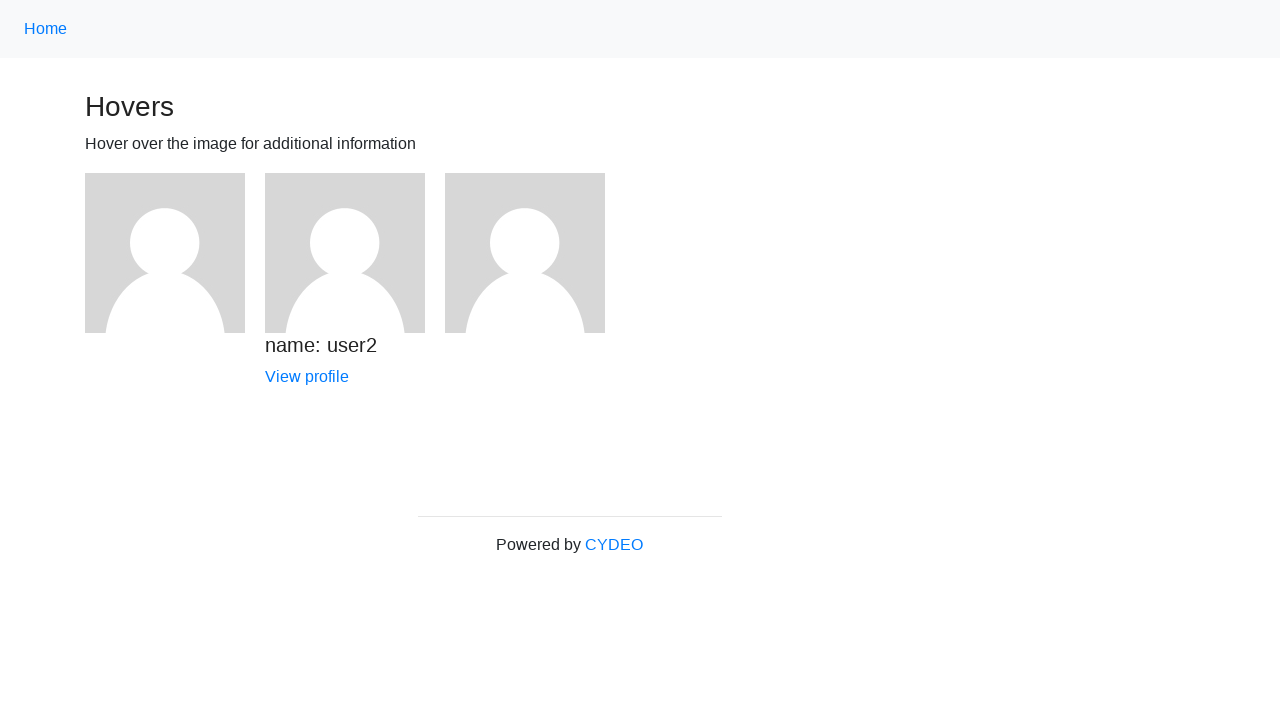

Verified user2 name is displayed after hovering second image
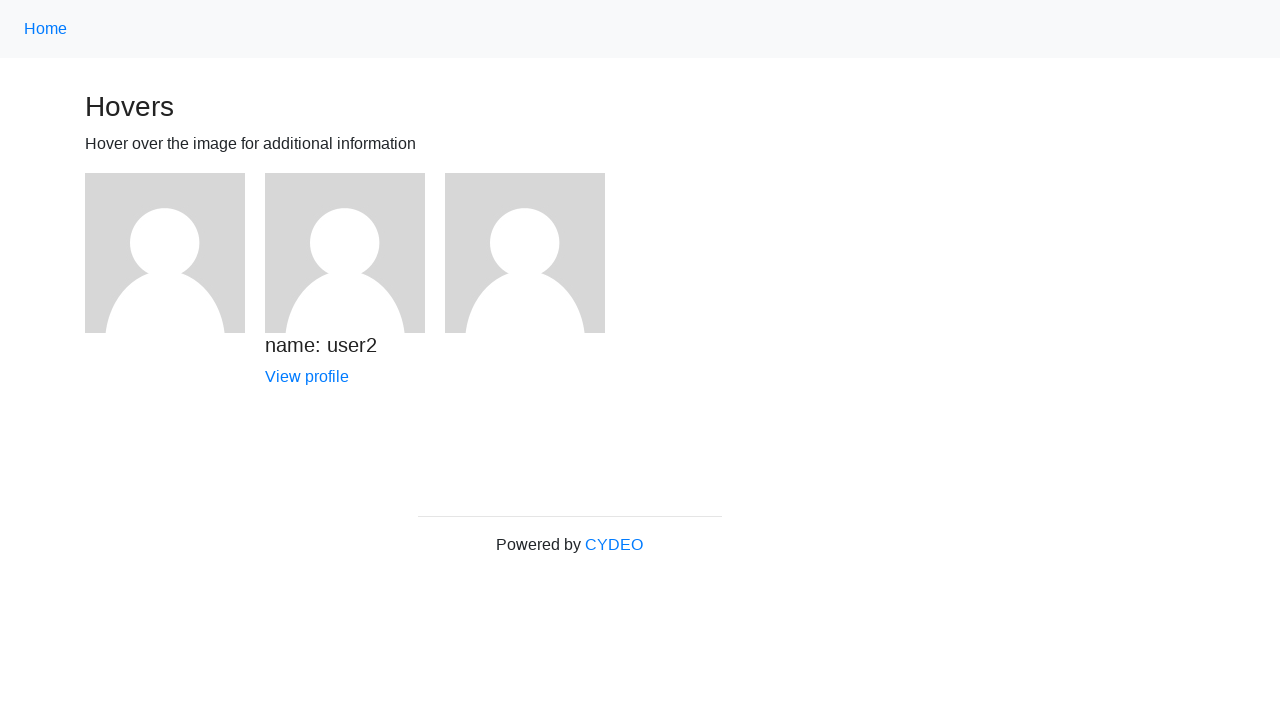

Hovered over third image at (525, 253) on (//img)[3]
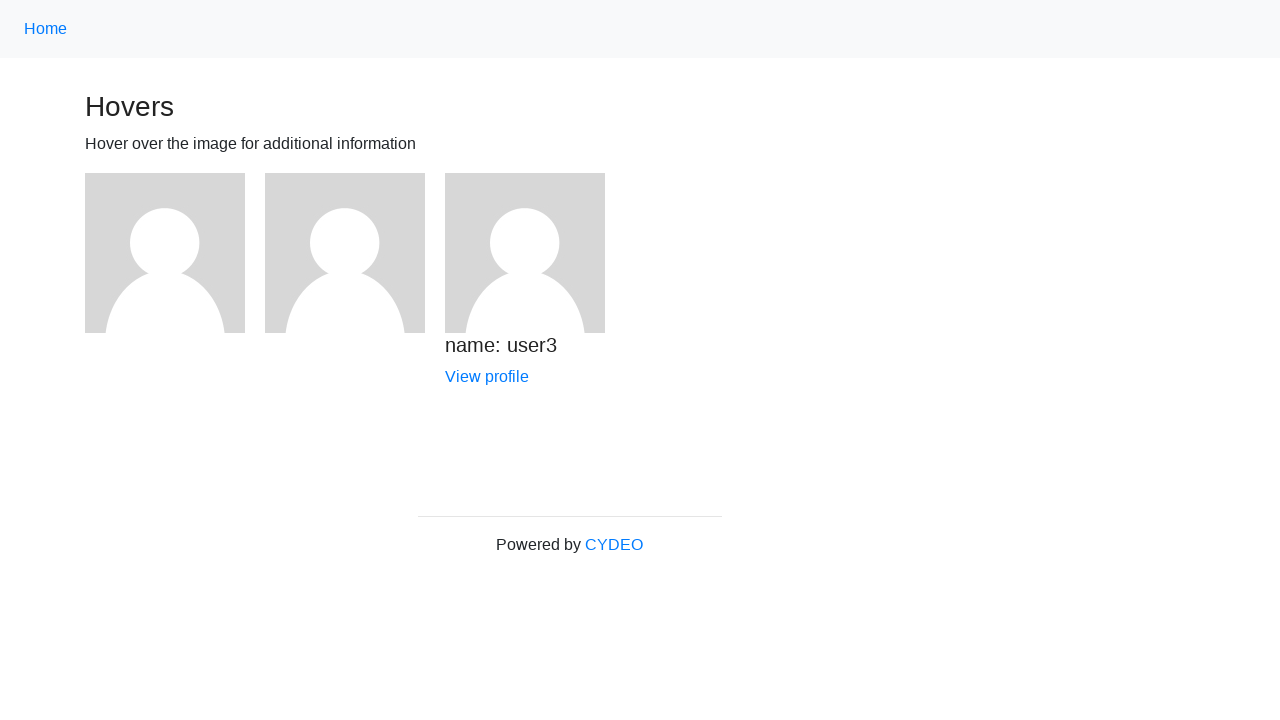

Verified user3 name is displayed after hovering third image
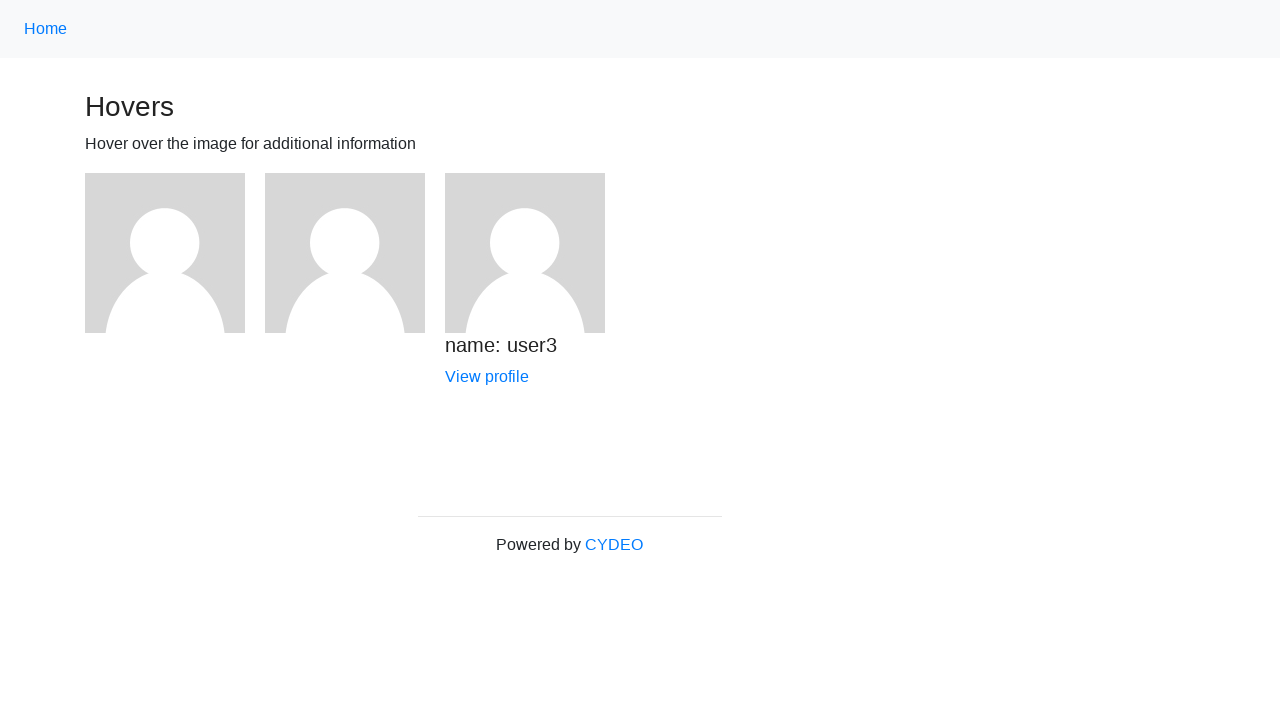

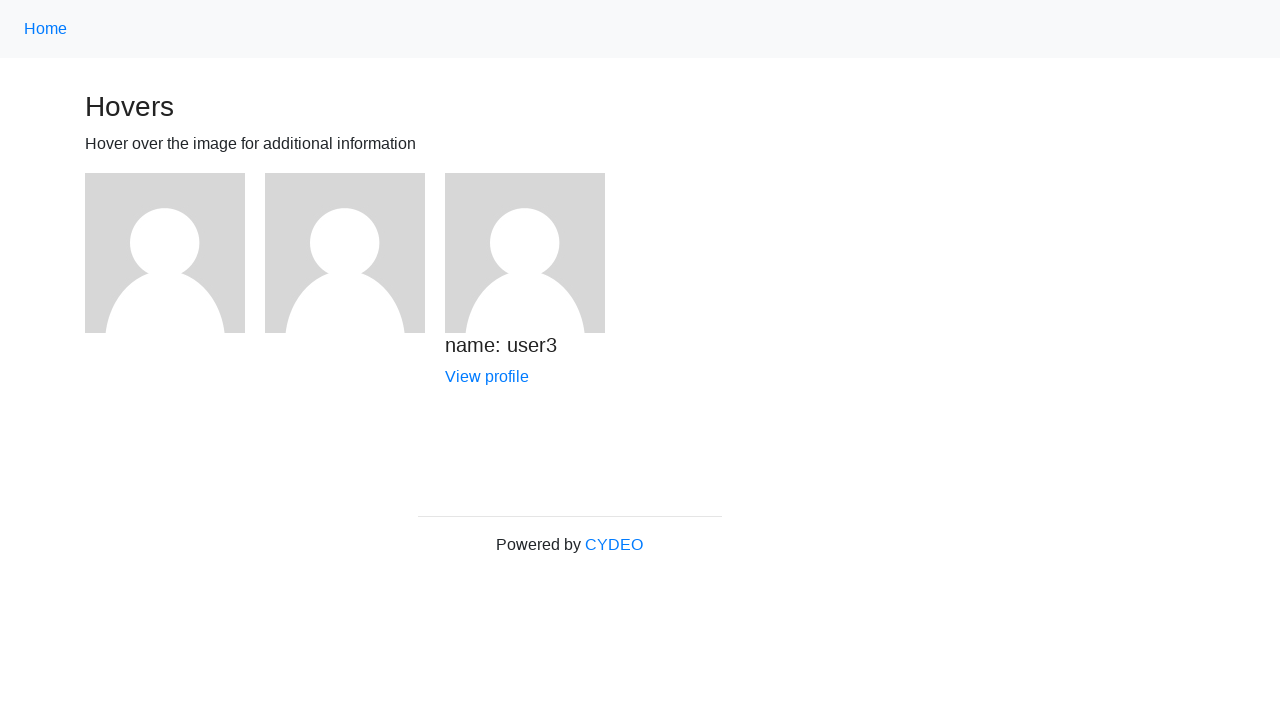